Tests the date of birth date picker on the Tirupati Balaji temple registration page by selecting a month, year, and day from the calendar widget.

Starting URL: https://tirupatibalaji.ap.gov.in/#/registration

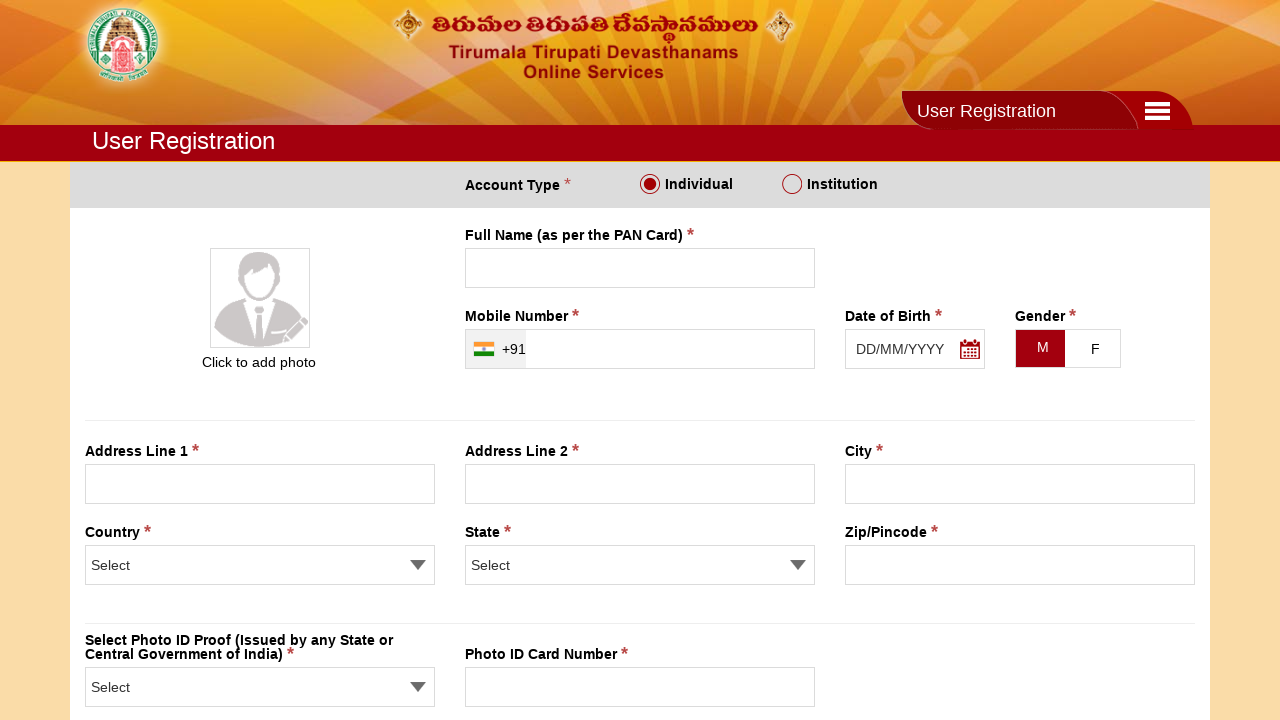

Page loaded successfully (networkidle state)
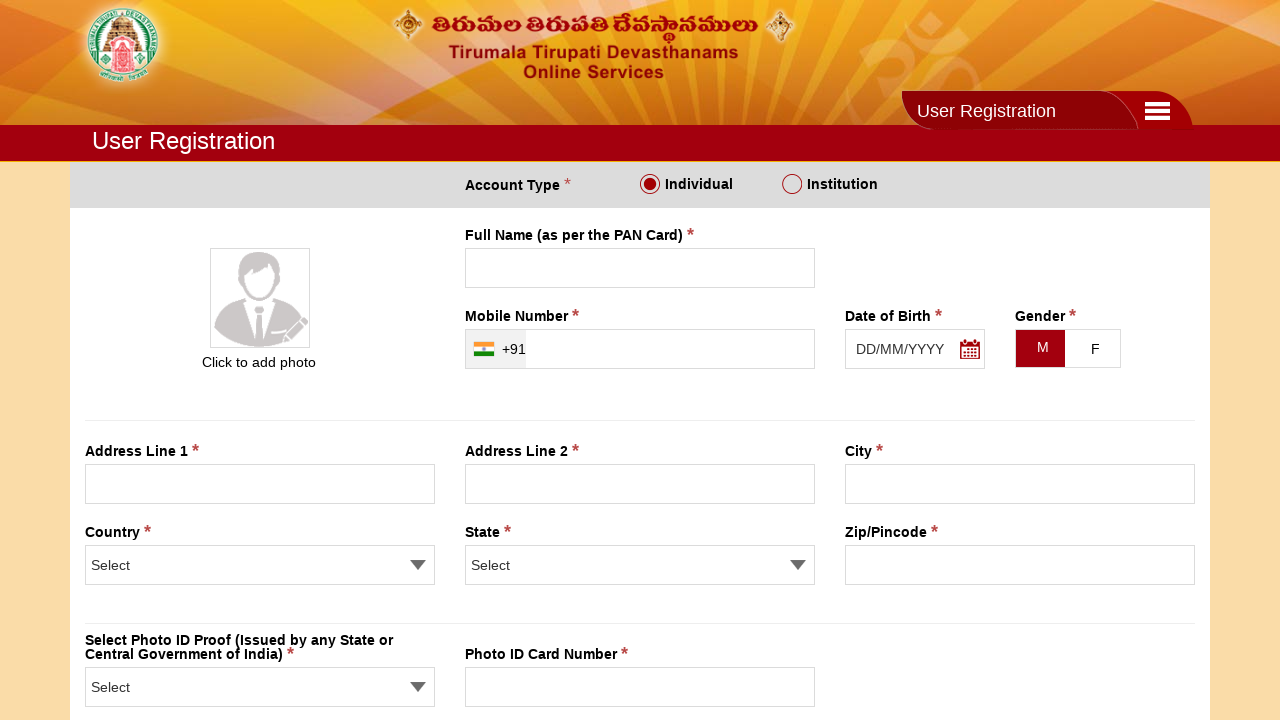

Clicked on date of birth field to open date picker at (915, 349) on #regdob
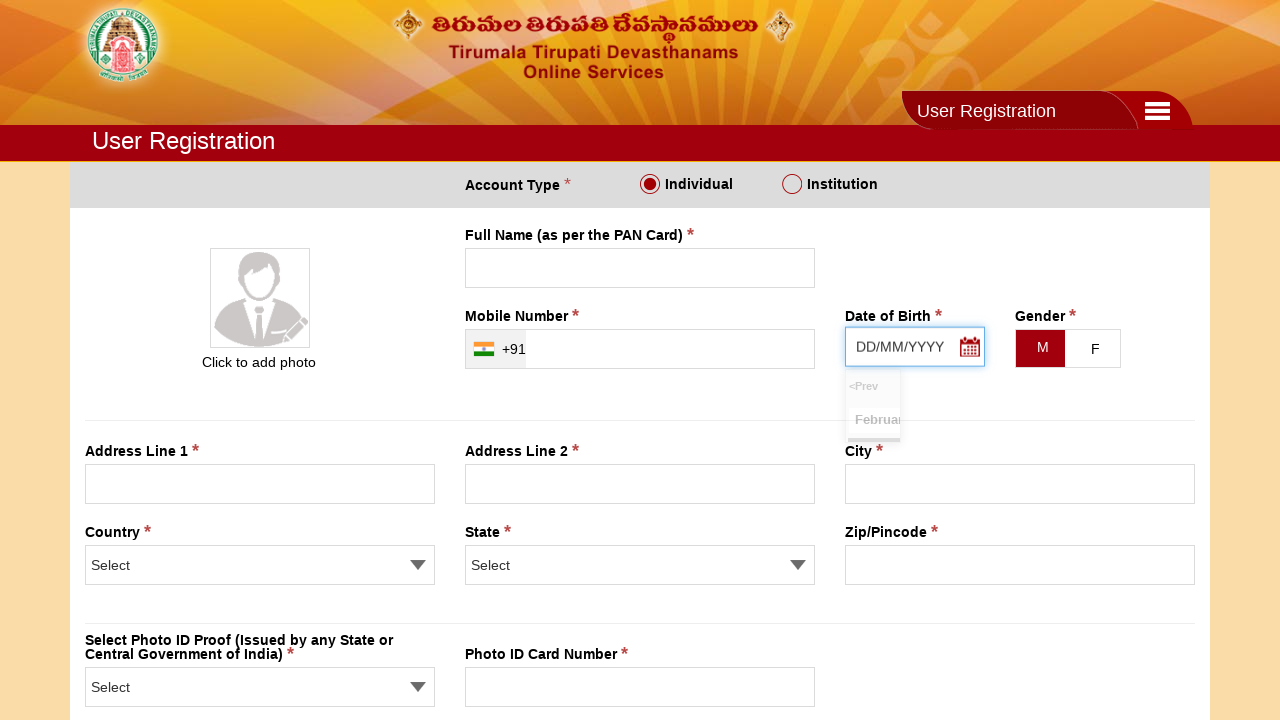

Date picker appeared with select dropdowns
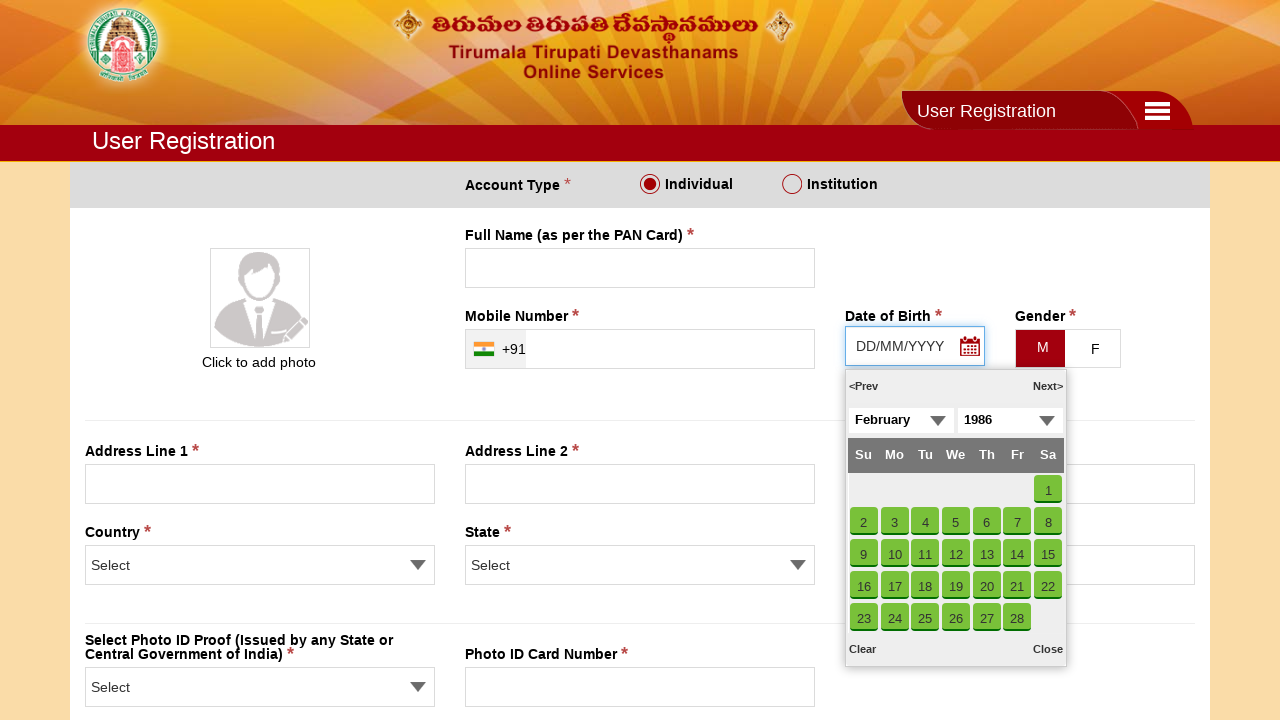

Selected month (December) from the month dropdown on xpath=/html/body/div[18]/div/div[2]/div/div/select[1]
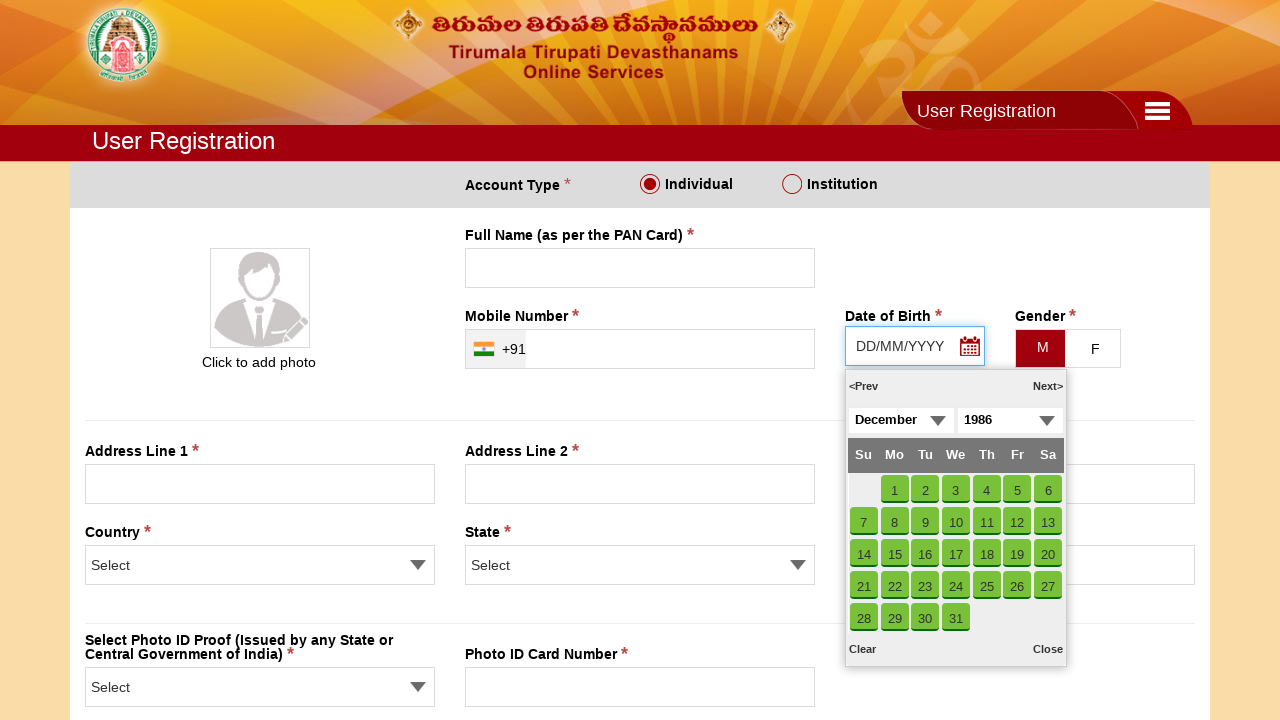

Selected year from the year dropdown on xpath=/html/body/div[18]/div/div[2]/div/div/select[2]
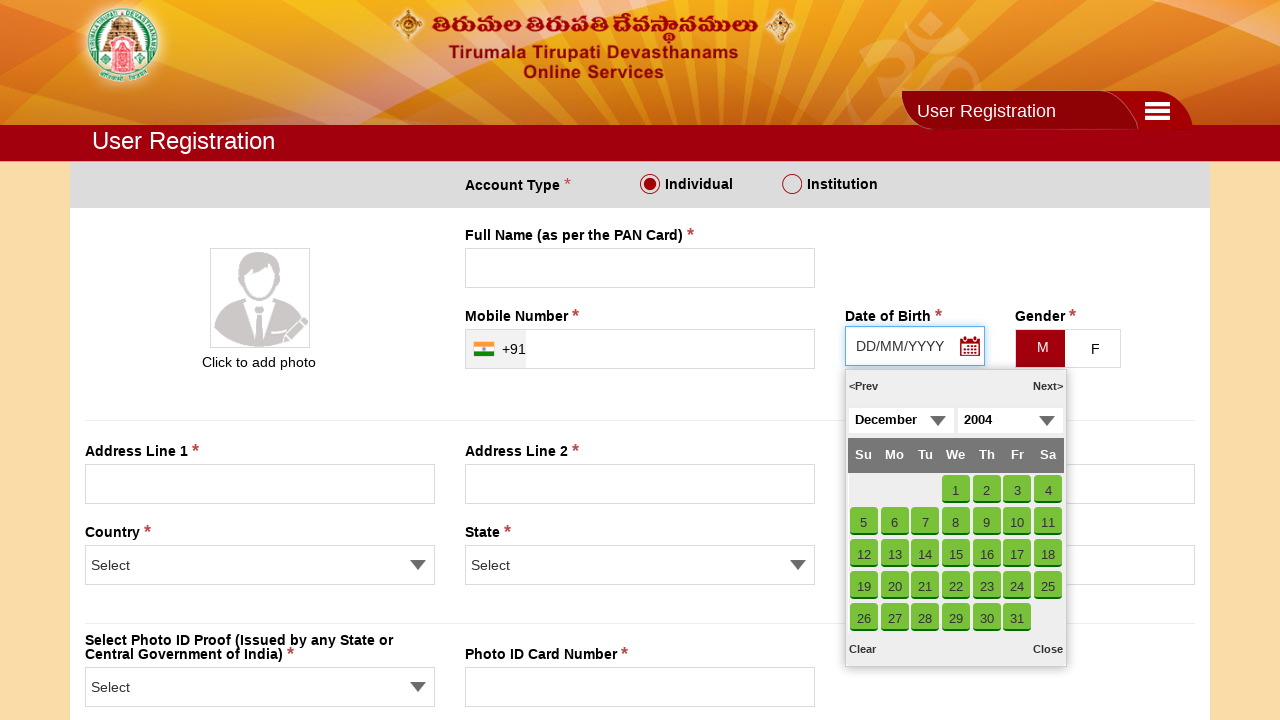

Selected day from the calendar widget at (987, 585) on xpath=/html/body/div[18]/div/div[2]/div/table/tbody/tr[4]/td[5]/a
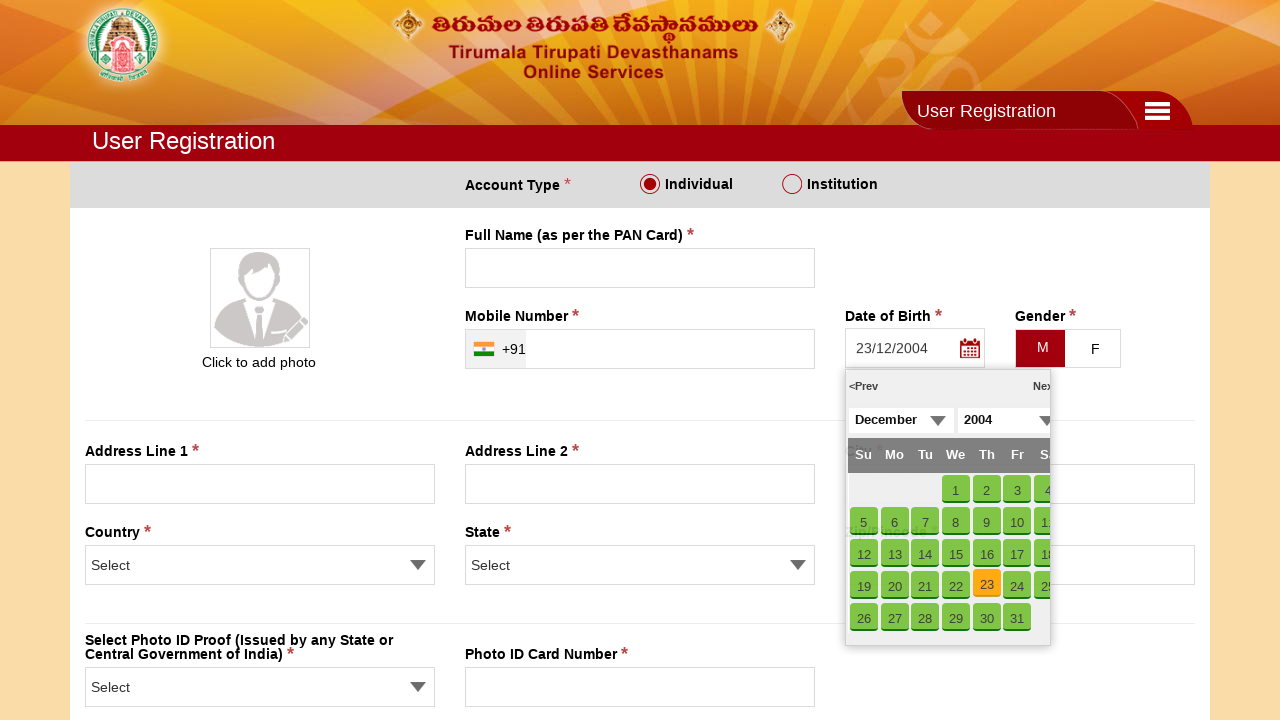

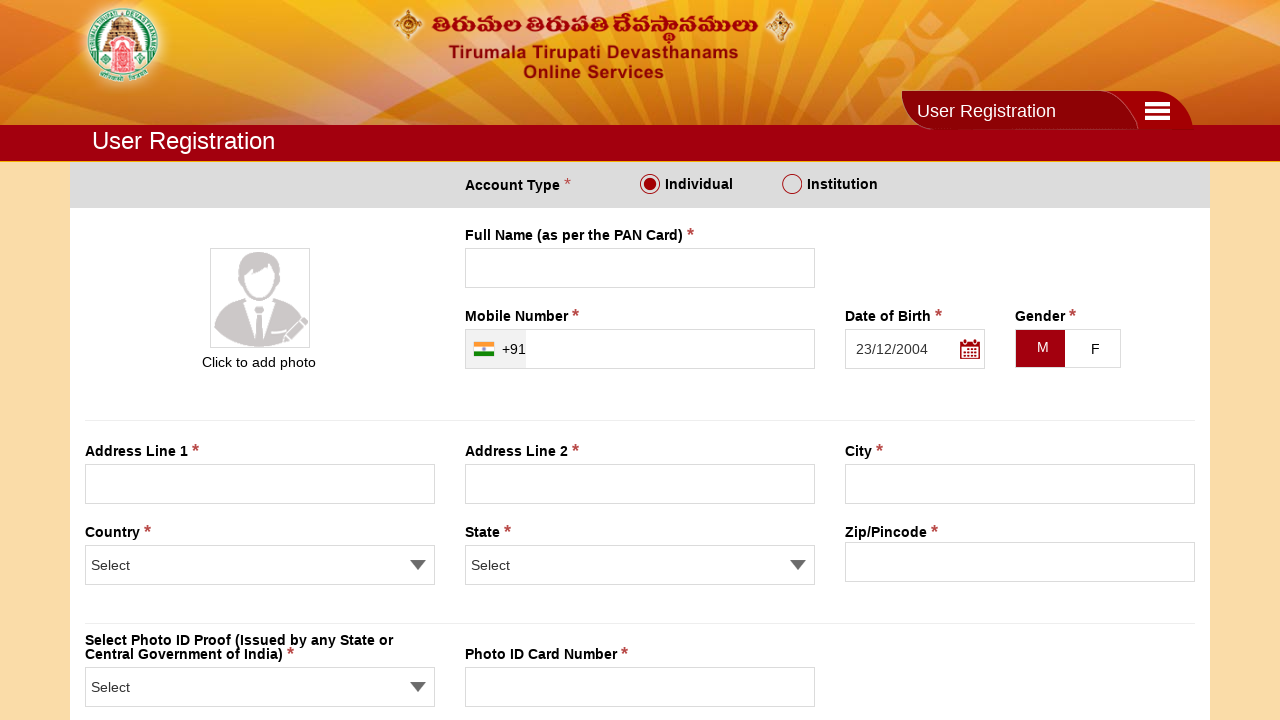